Tests limiting WebDriver scope to specific page sections and opens footer links in new tabs using keyboard shortcuts, then switches between windows to verify navigation

Starting URL: https://rahulshettyacademy.com/AutomationPractice/

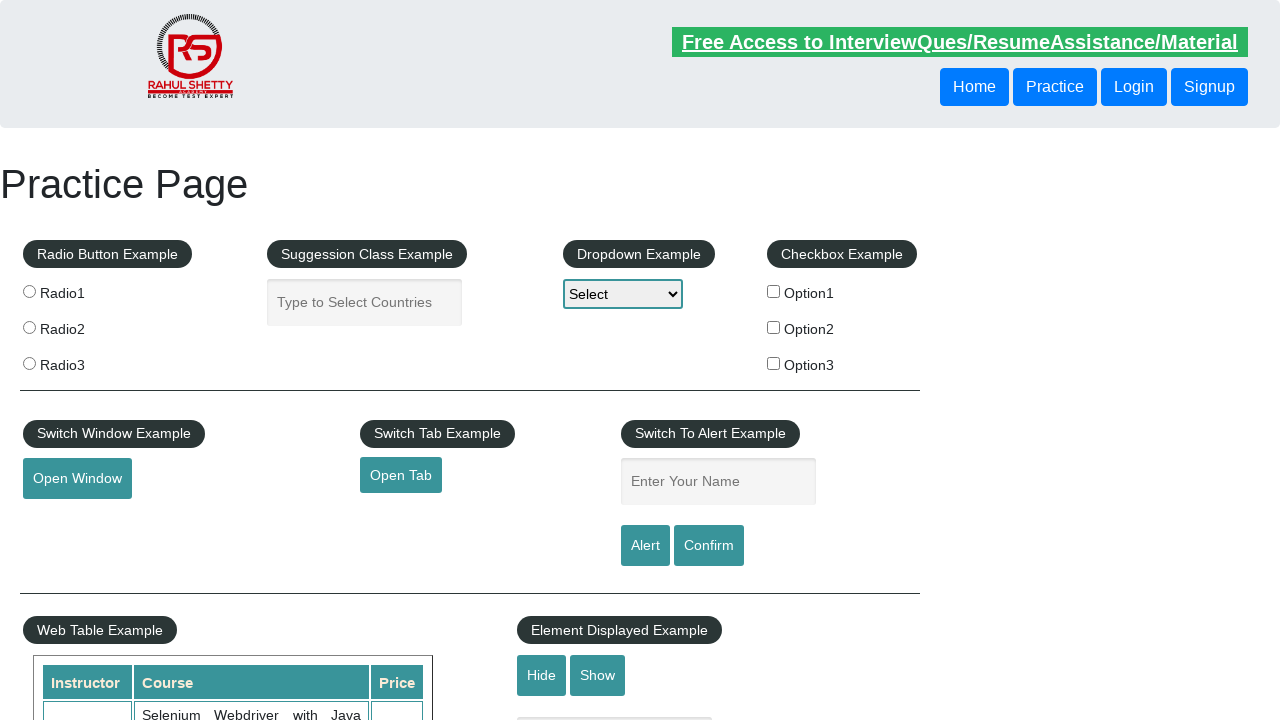

Located footer section with id 'gf-BIG'
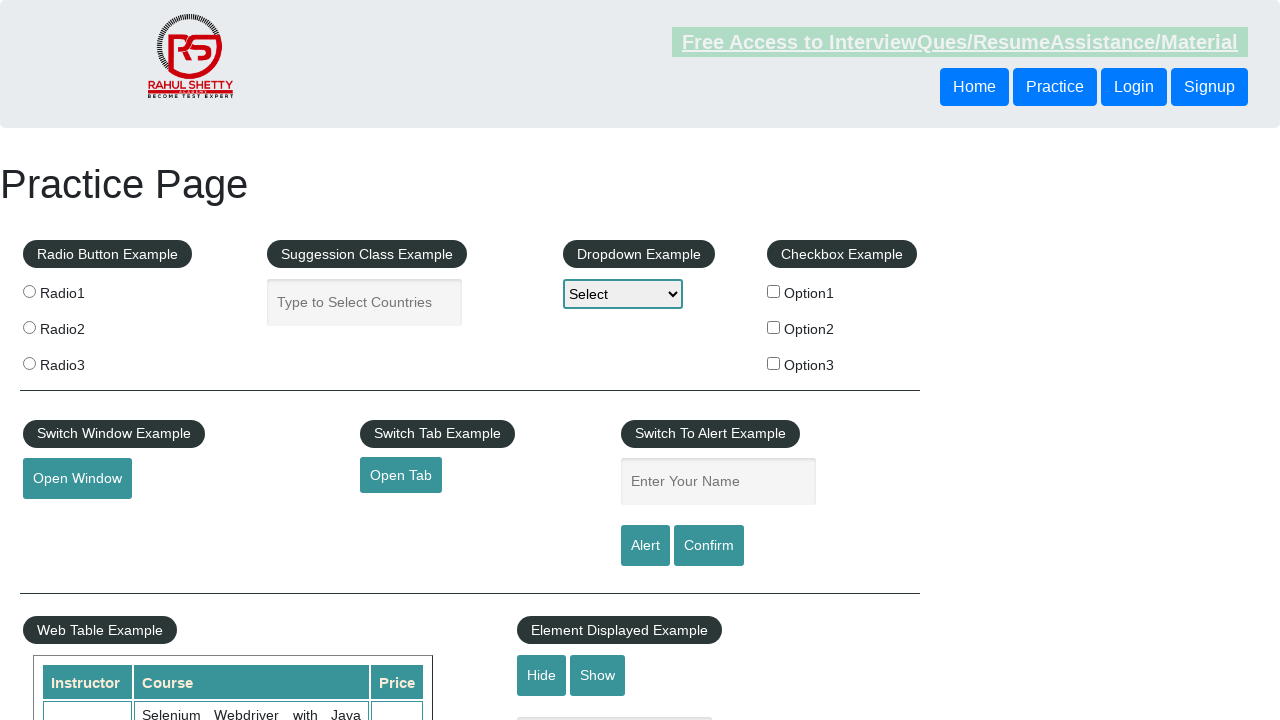

Located first column in footer table
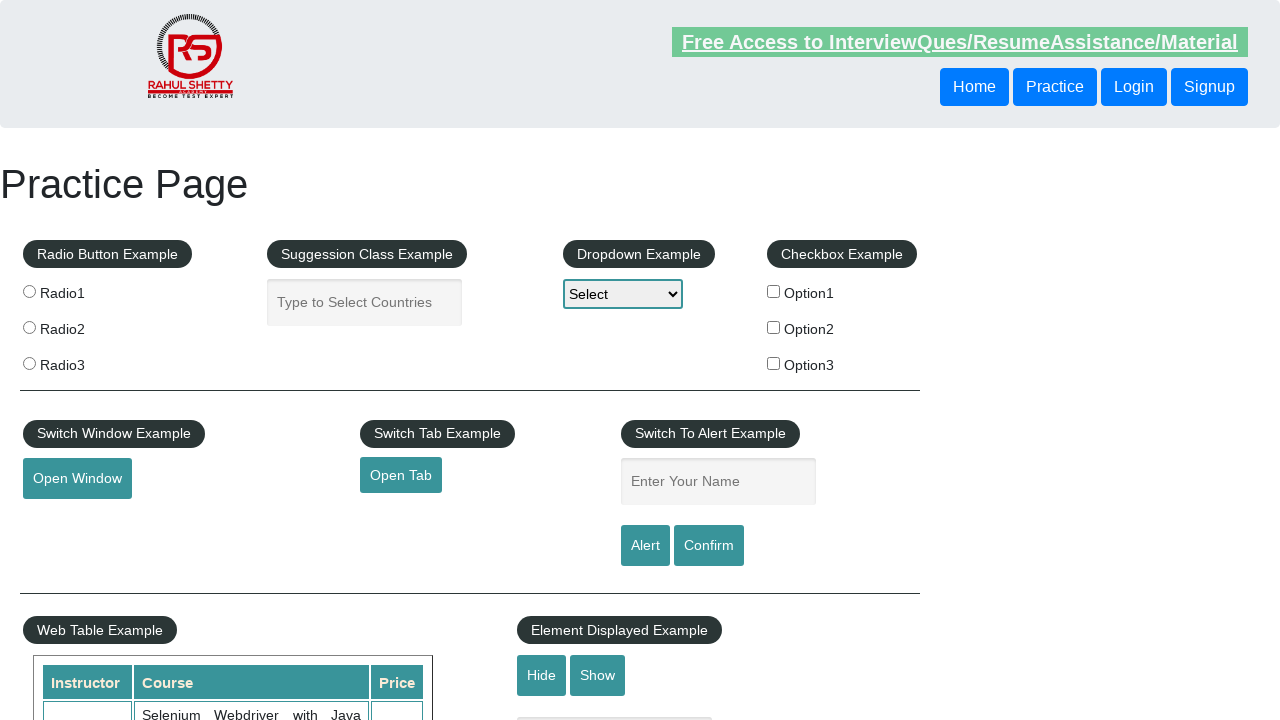

Located all links in first footer column
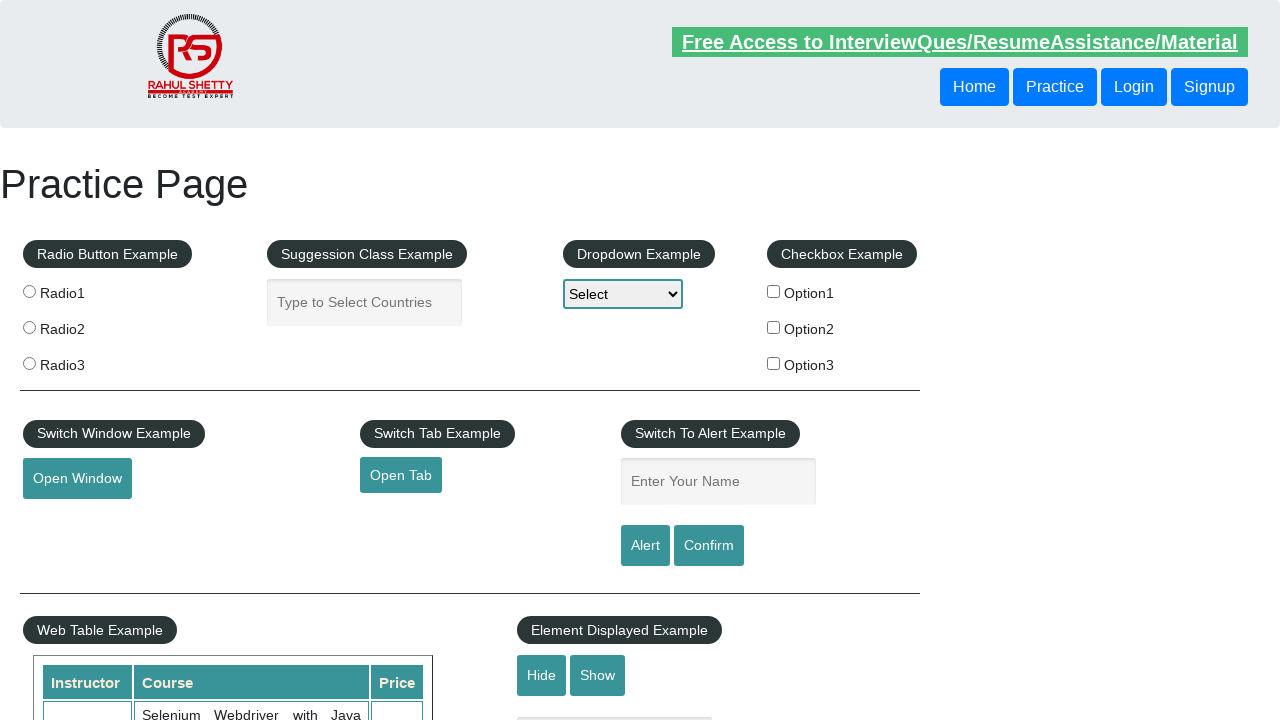

Found 5 links in first footer column
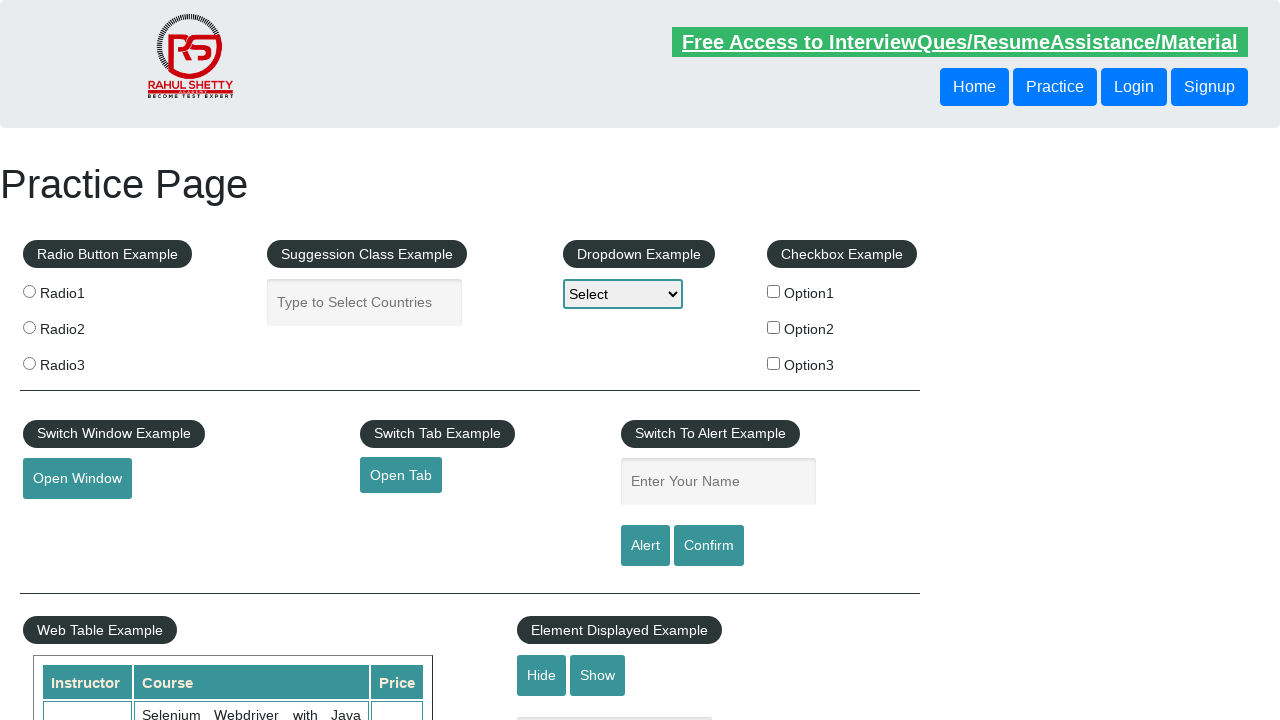

Opened footer link 1 in new tab using Ctrl+Click at (68, 520) on div[id='gf-BIG'] >> xpath=//table/tbody/tr[1]/td[1]/ul[1] >> a >> nth=1
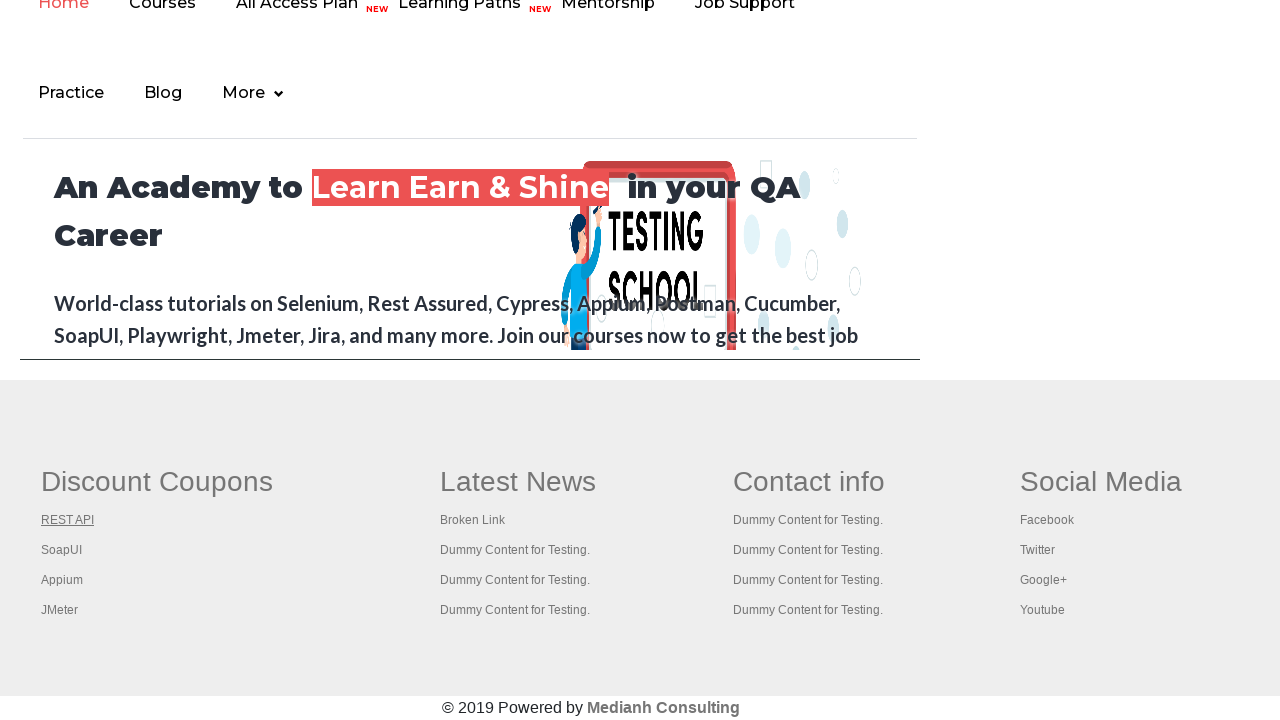

Opened footer link 2 in new tab using Ctrl+Click at (62, 550) on div[id='gf-BIG'] >> xpath=//table/tbody/tr[1]/td[1]/ul[1] >> a >> nth=2
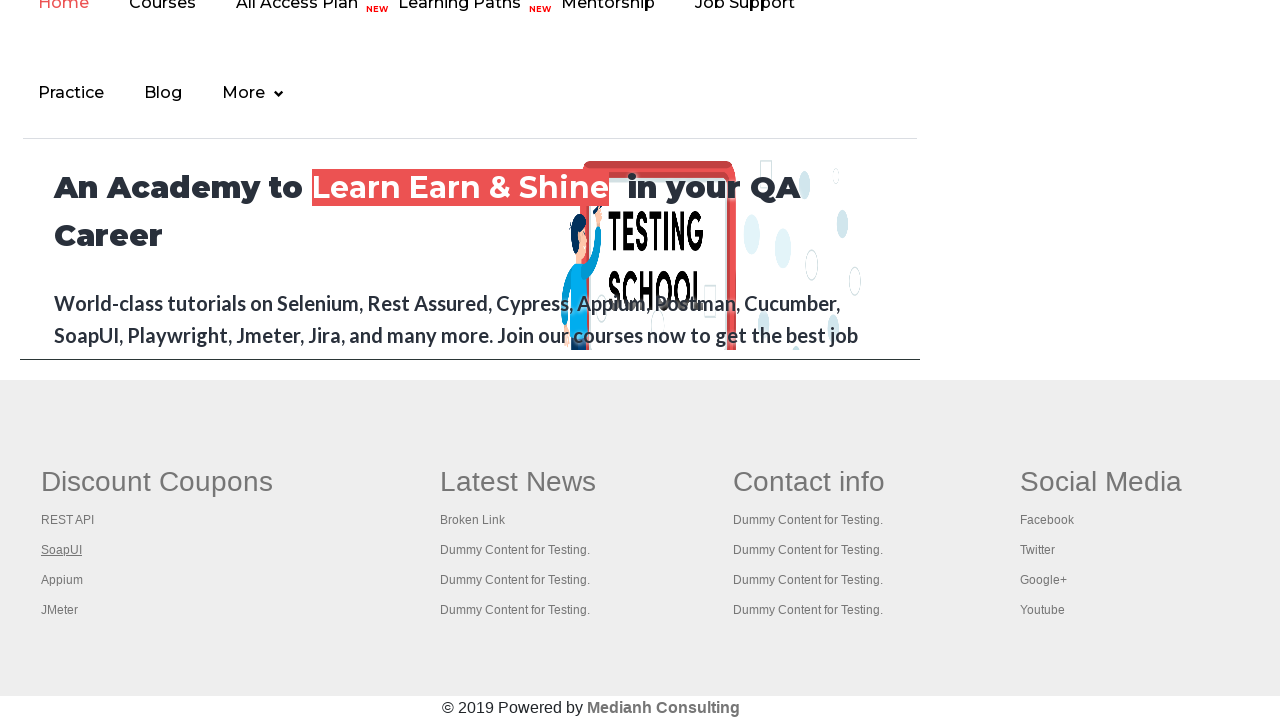

Opened footer link 3 in new tab using Ctrl+Click at (62, 580) on div[id='gf-BIG'] >> xpath=//table/tbody/tr[1]/td[1]/ul[1] >> a >> nth=3
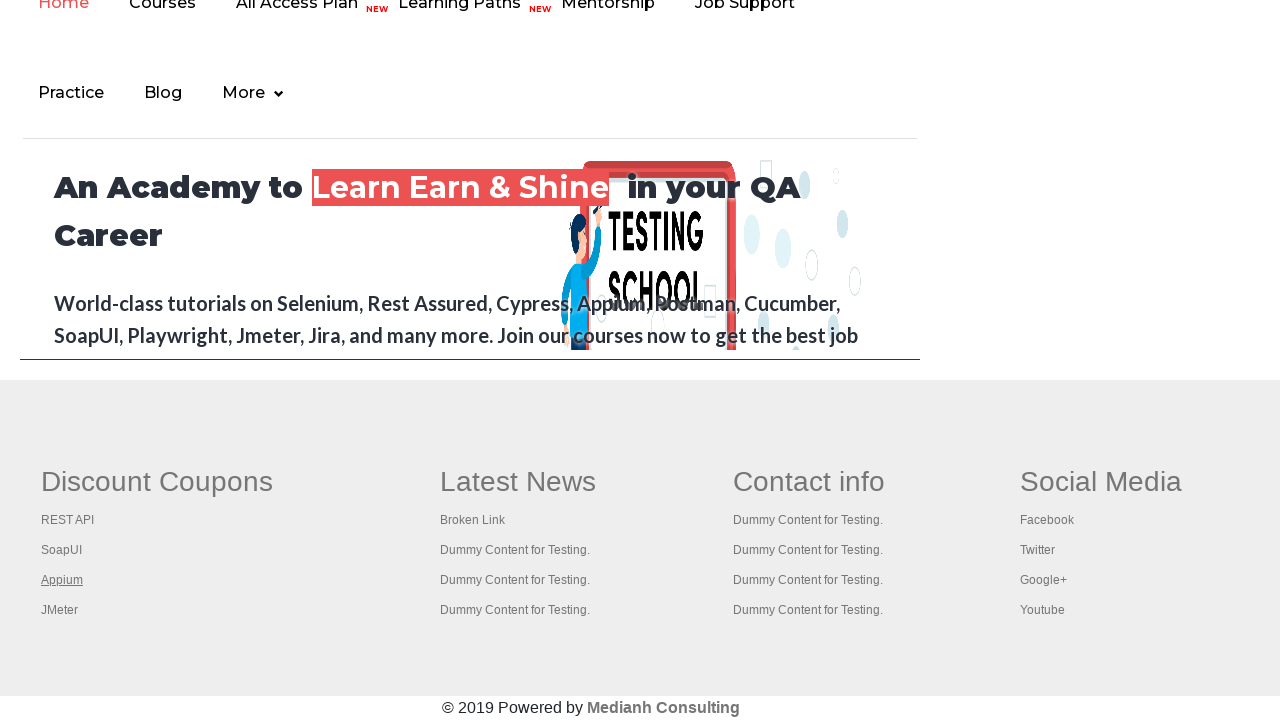

Opened footer link 4 in new tab using Ctrl+Click at (60, 610) on div[id='gf-BIG'] >> xpath=//table/tbody/tr[1]/td[1]/ul[1] >> a >> nth=4
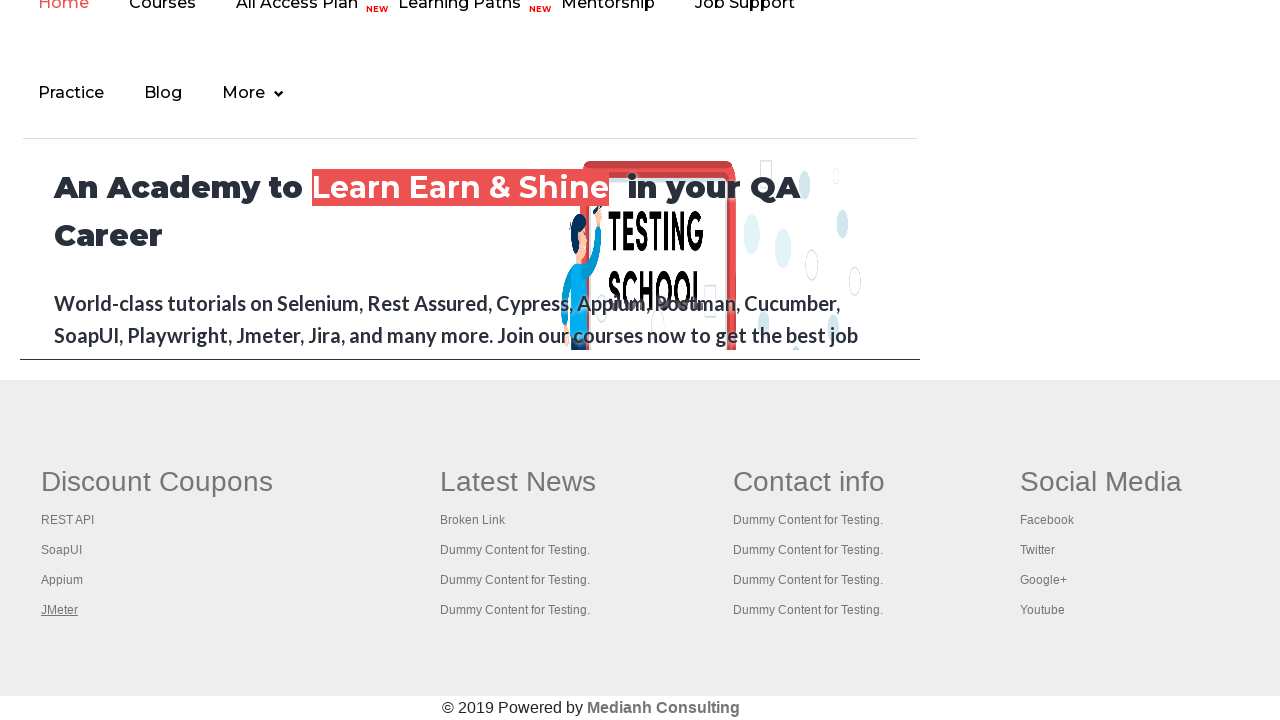

Retrieved all open pages/tabs, total count: 5
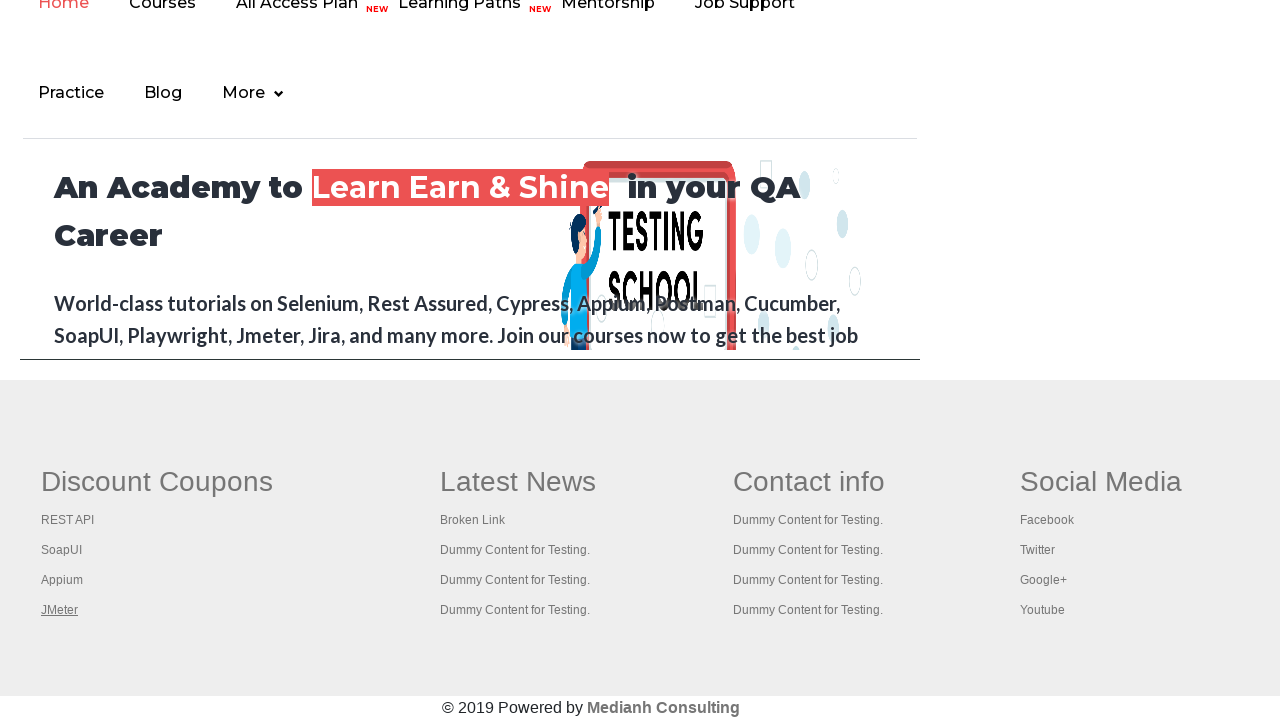

Switched to tab with title: Practice Page
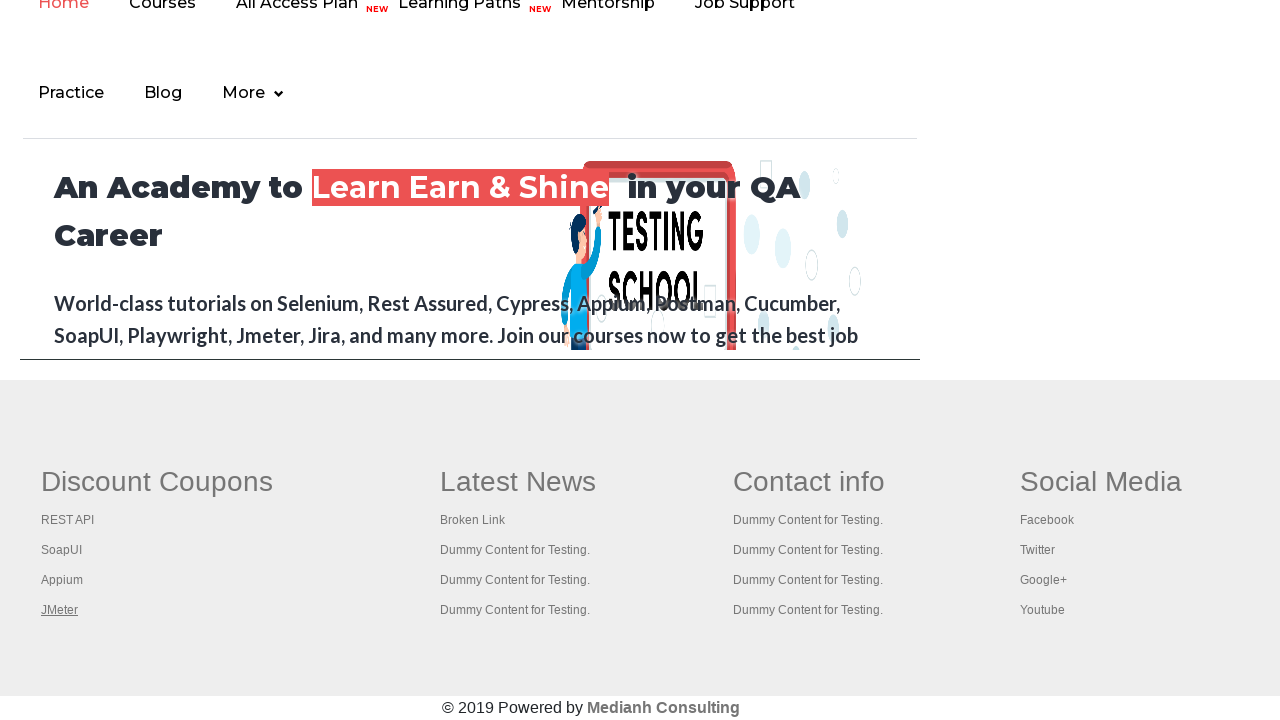

Switched to tab with title: REST API Tutorial
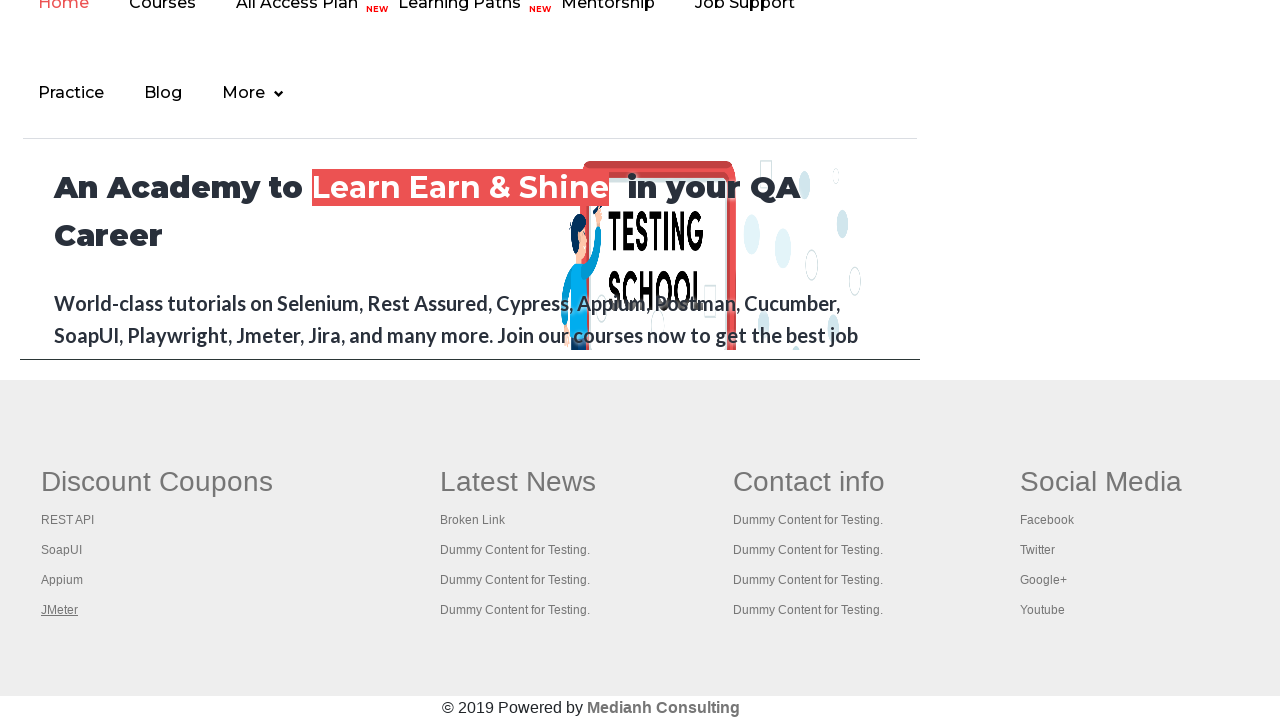

Switched to tab with title: The World’s Most Popular API Testing Tool | SoapUI
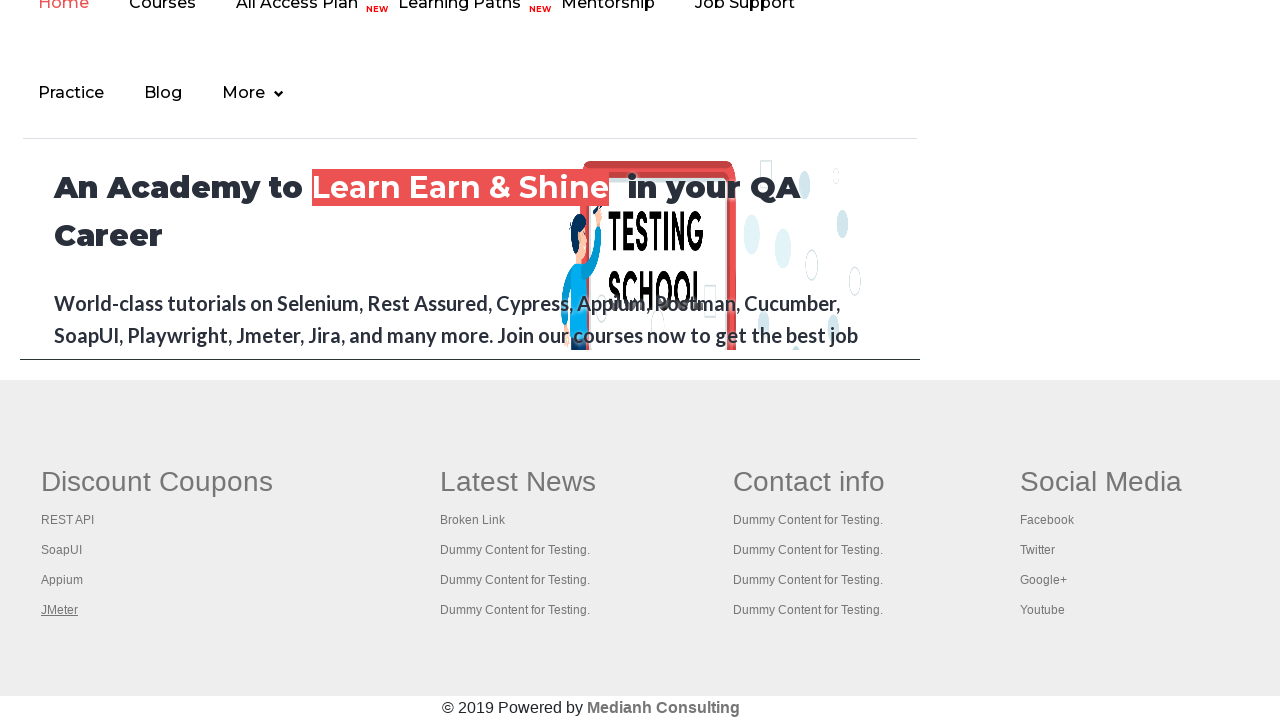

Switched to tab with title: Appium tutorial for Mobile Apps testing | RahulShetty Academy | Rahul
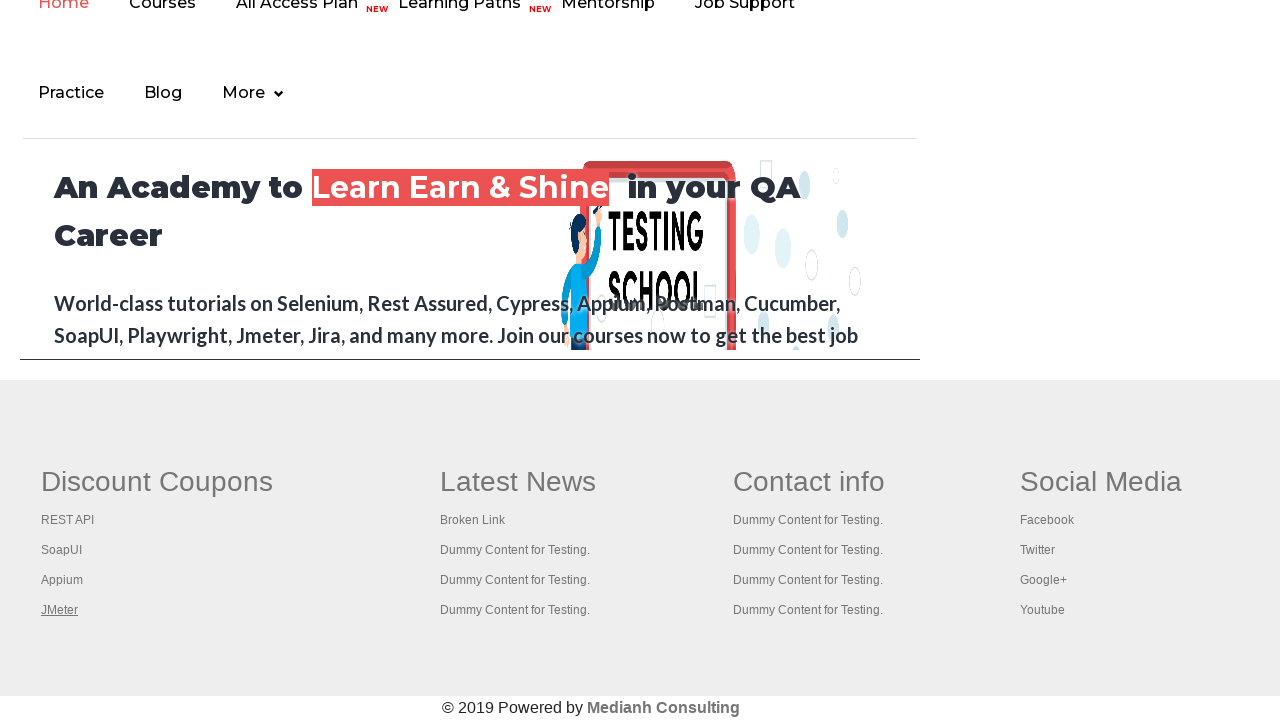

Switched to tab with title: Apache JMeter - Apache JMeter™
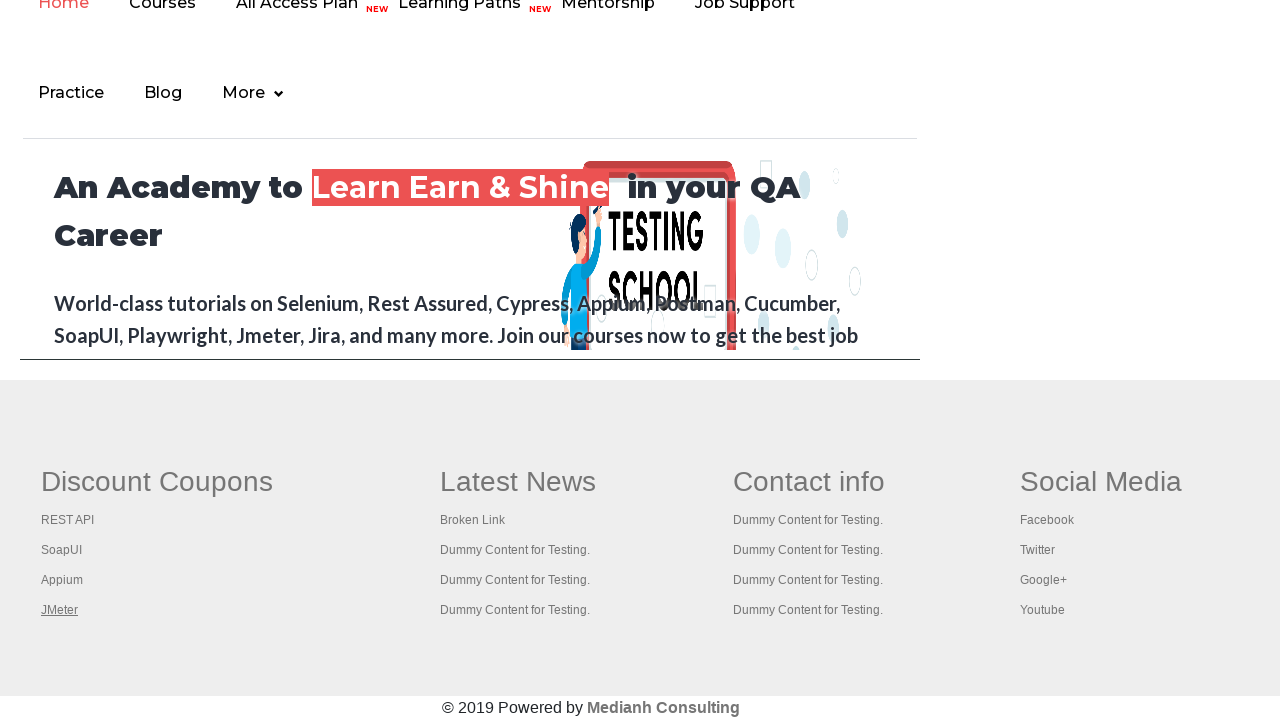

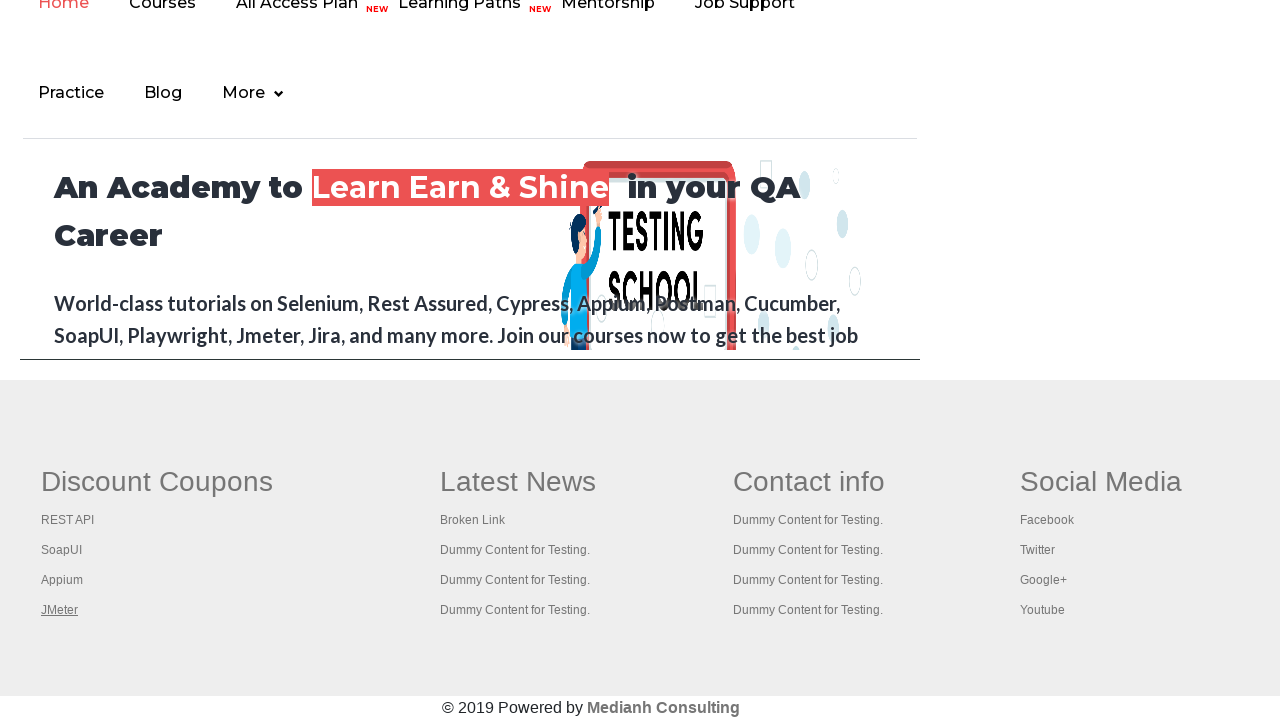